Tests dropdown selection functionality on a registration form by selecting gender options using three different methods: by index, by value, and by visible text.

Starting URL: https://grotechminds.com/registeration-form/

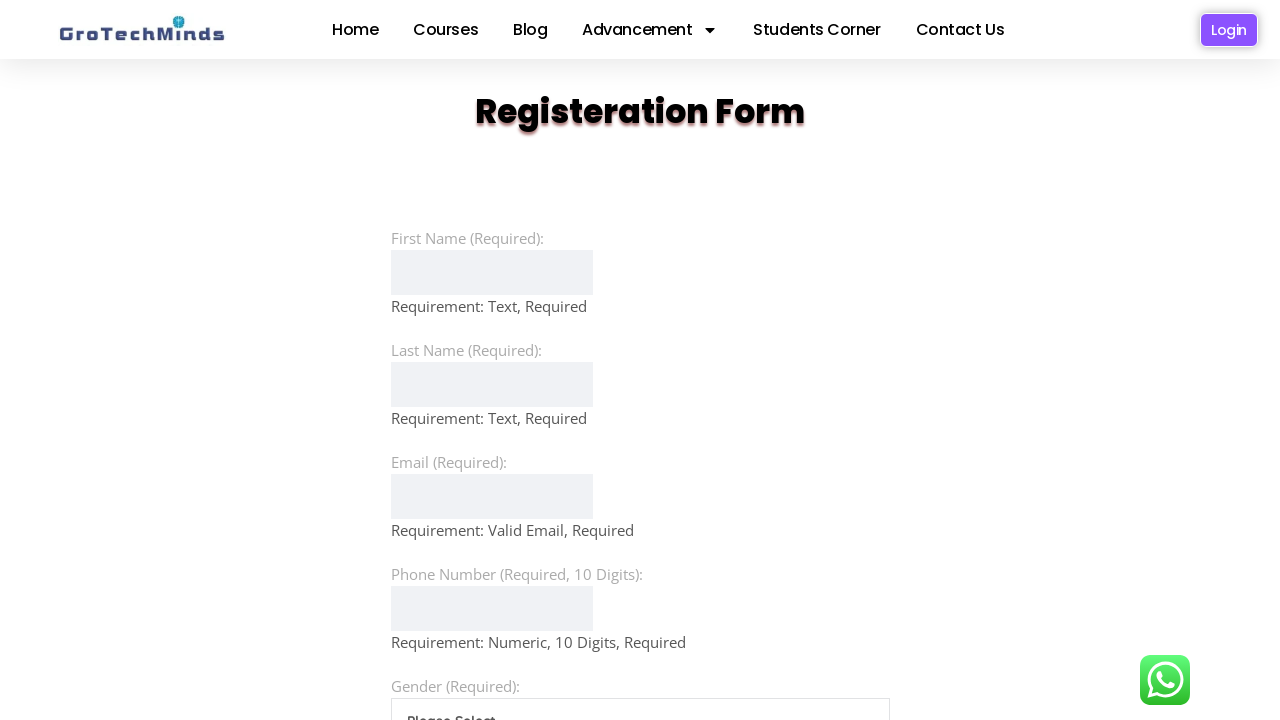

Selected gender dropdown by index 2 on select[name='gender']
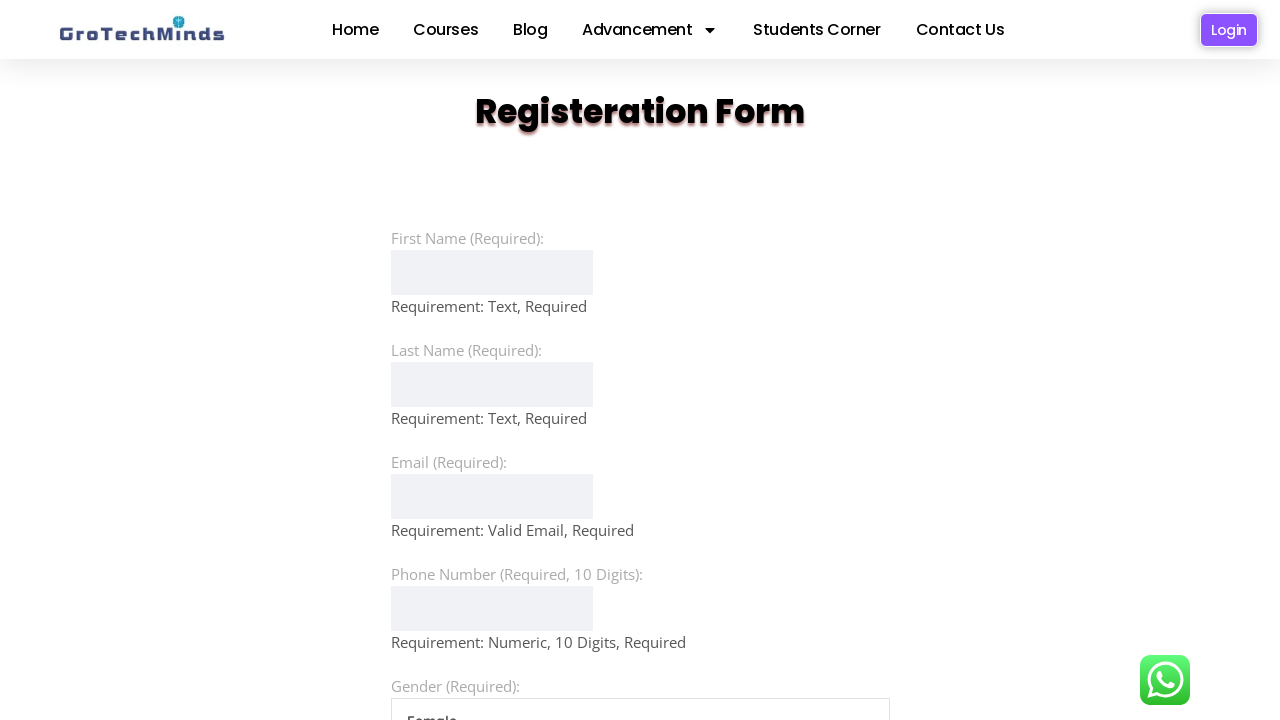

Waited 1 second to observe the selection
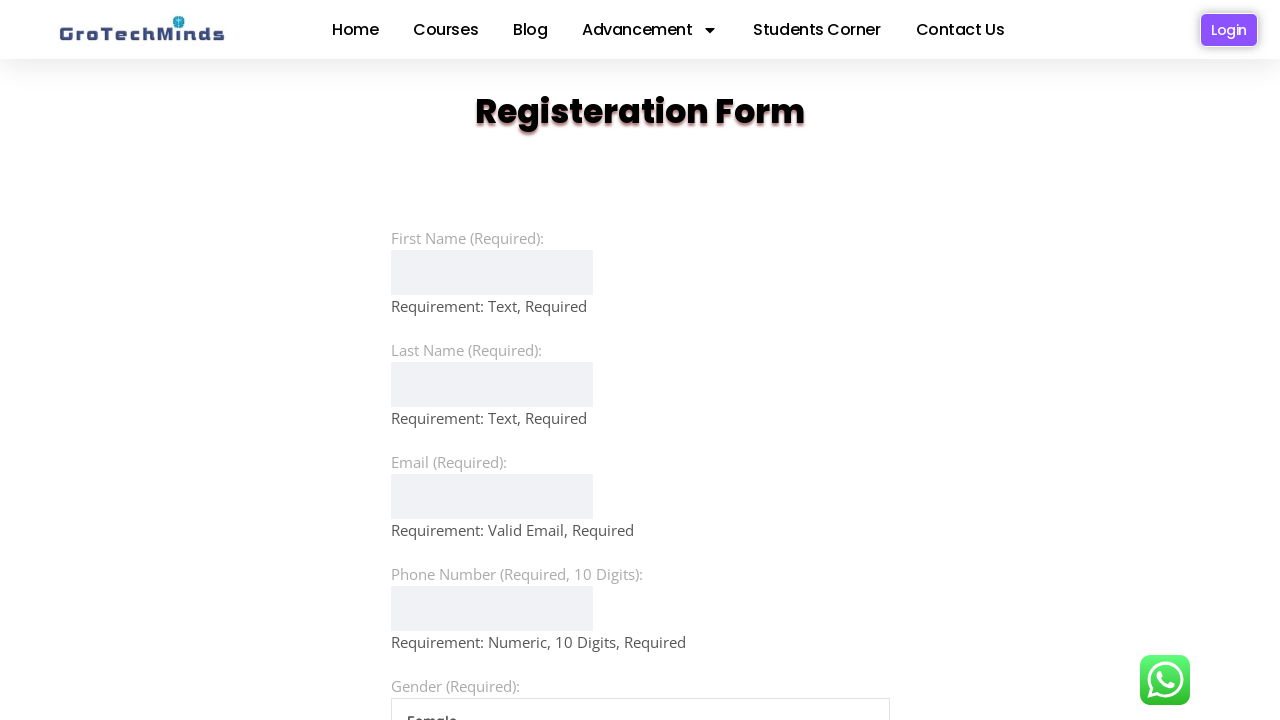

Selected gender dropdown by value 'Male' on select[name='gender']
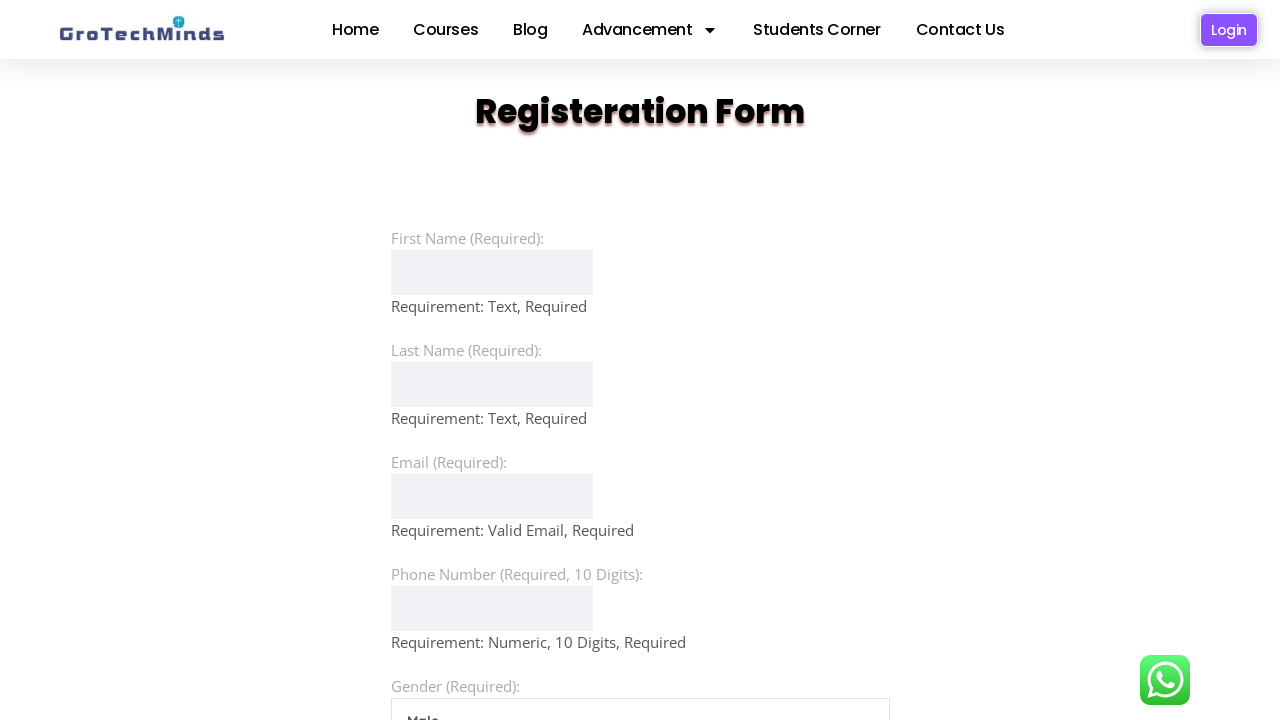

Waited 1 second to observe the selection
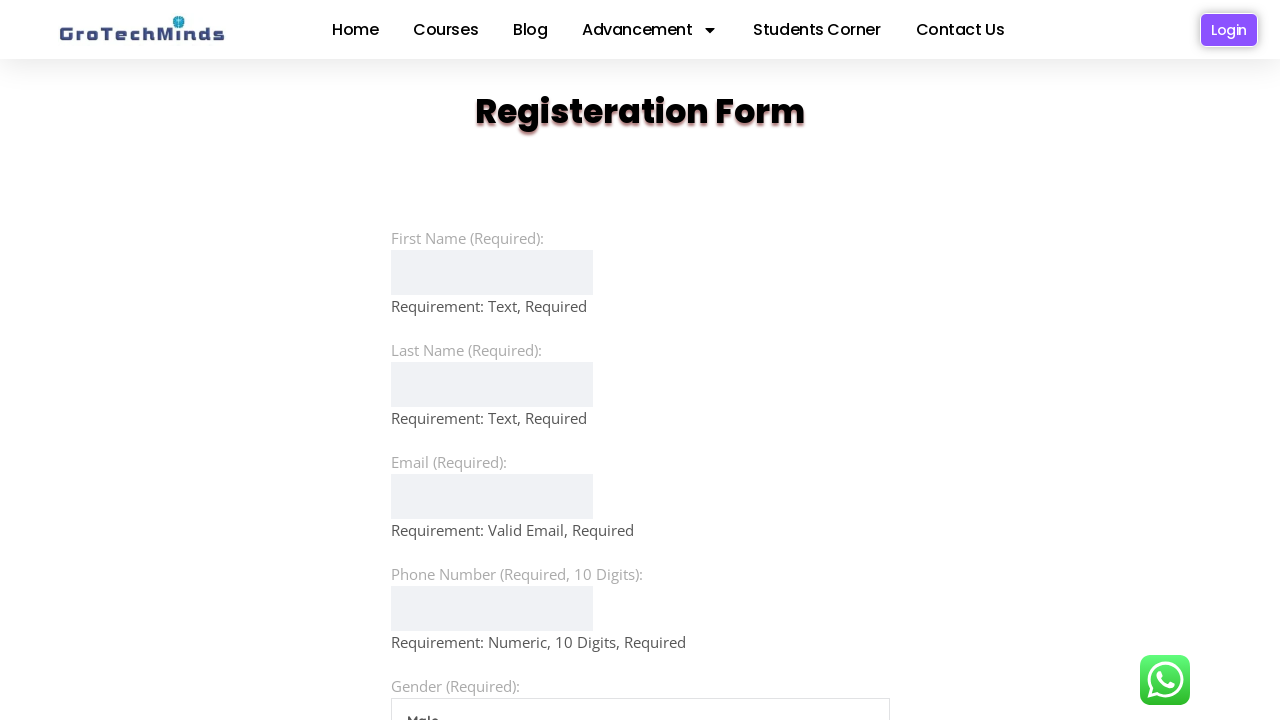

Selected gender dropdown by visible text 'Other' on select[name='gender']
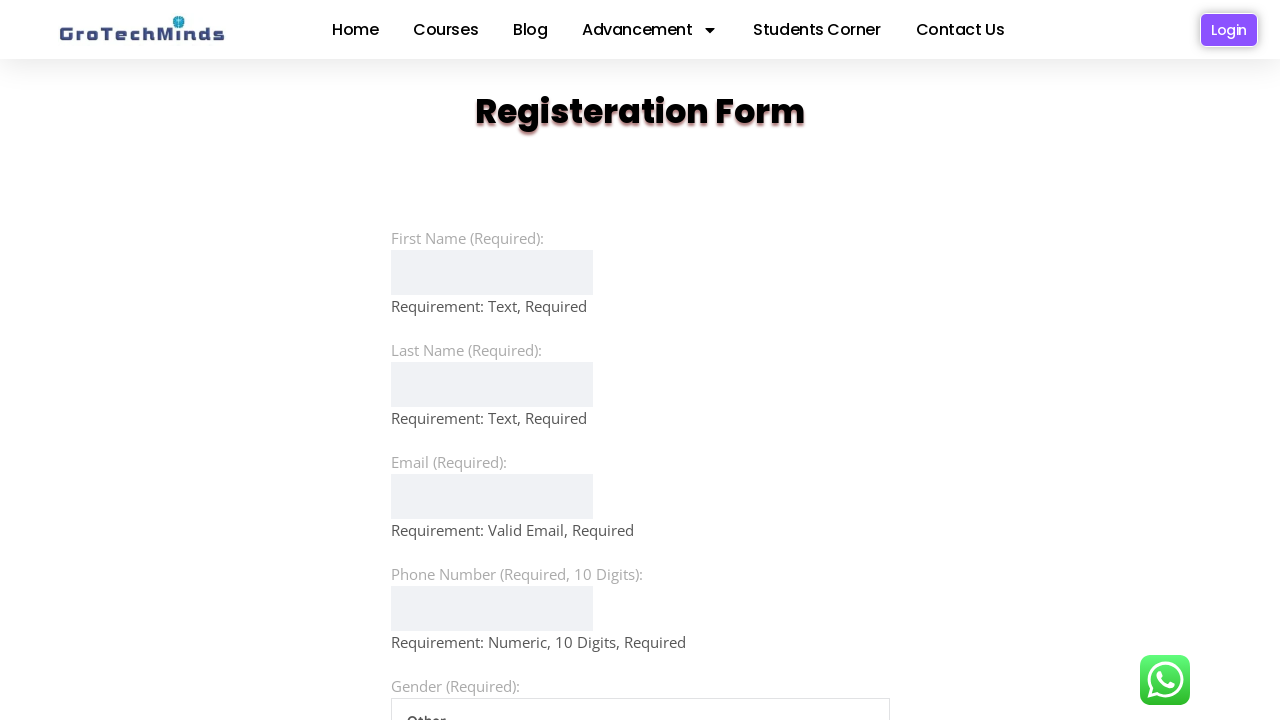

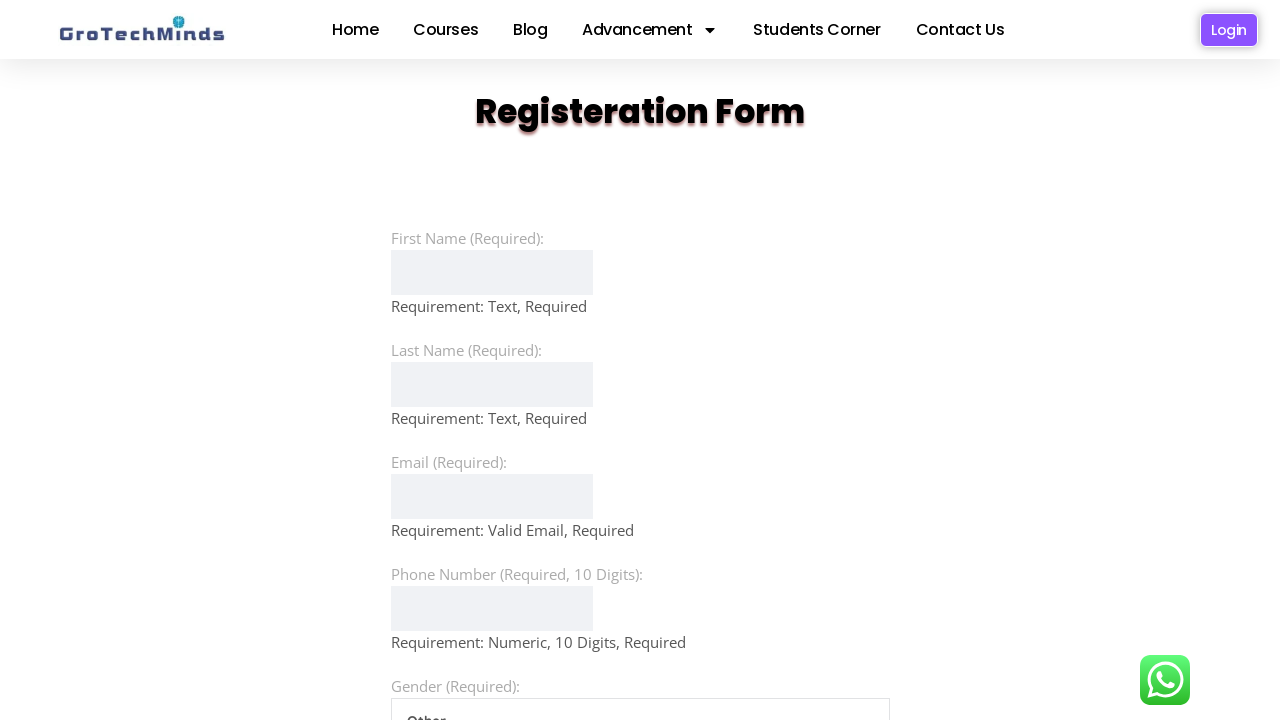